Verifies the OrangeHRM login page loads by checking the page title

Starting URL: https://opensource-demo.orangehrmlive.com/web/index.php/auth/login

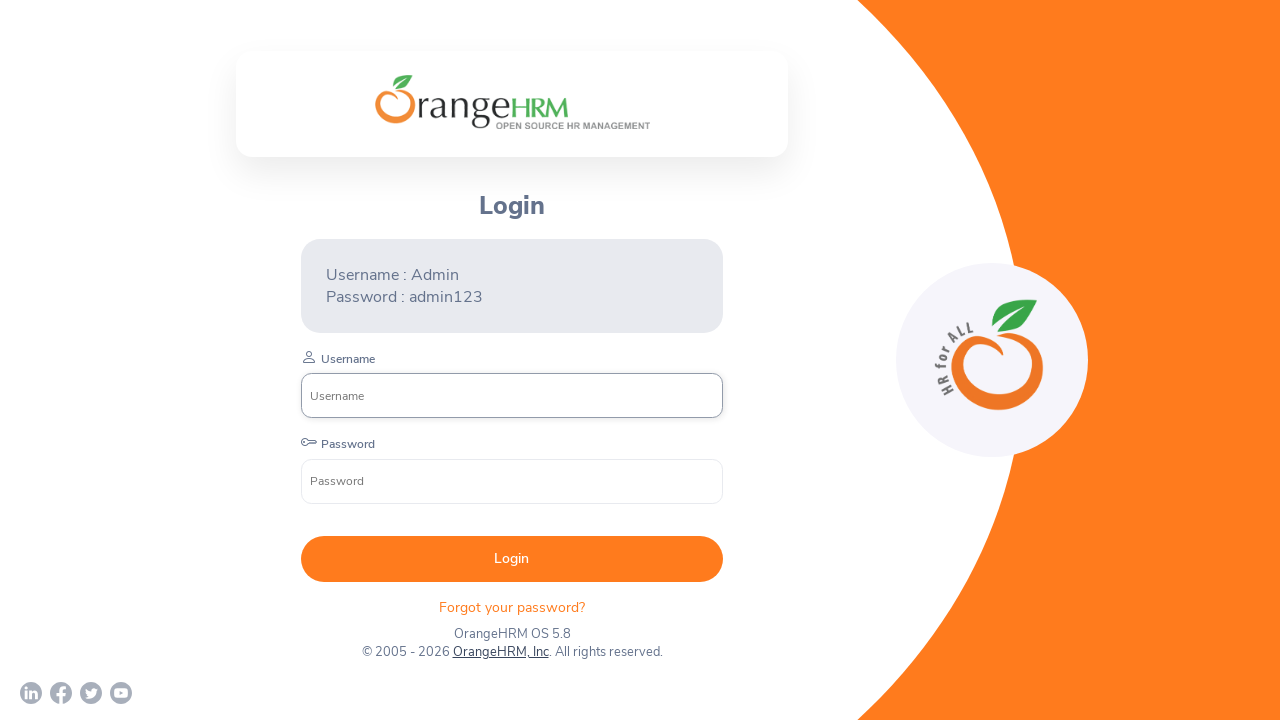

Waited for page to reach domcontentloaded state
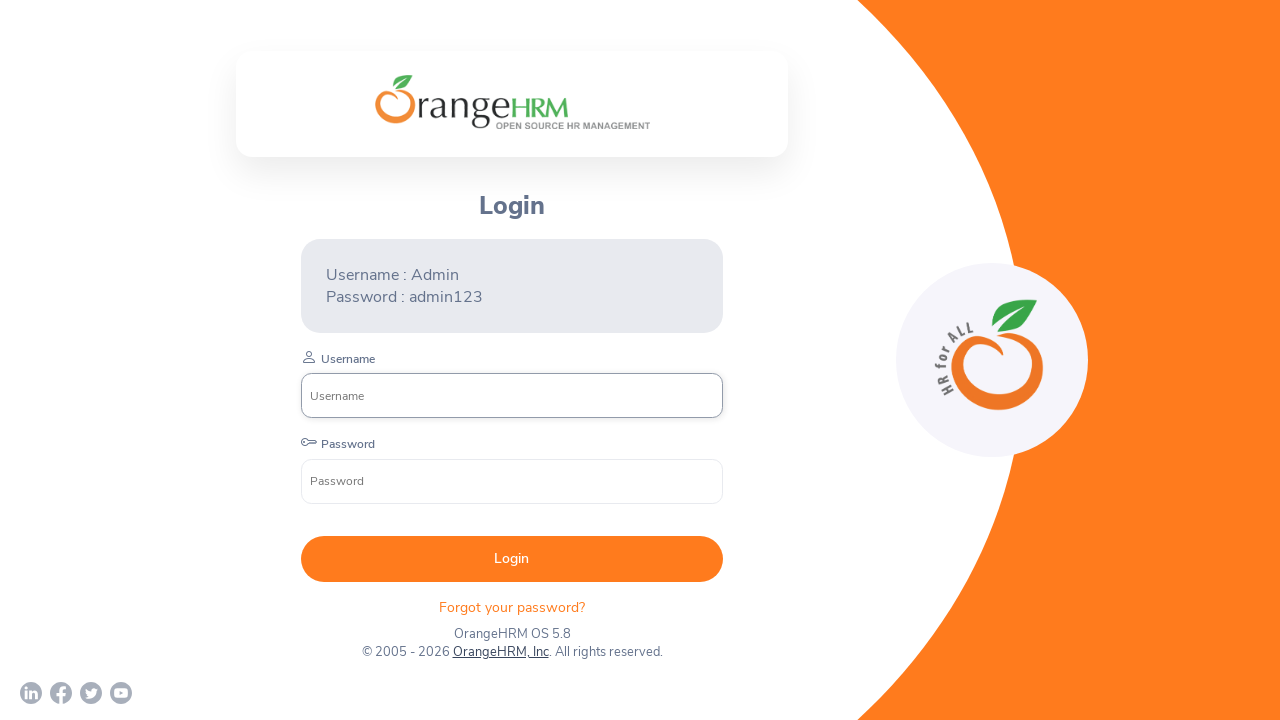

Retrieved page title: OrangeHRM
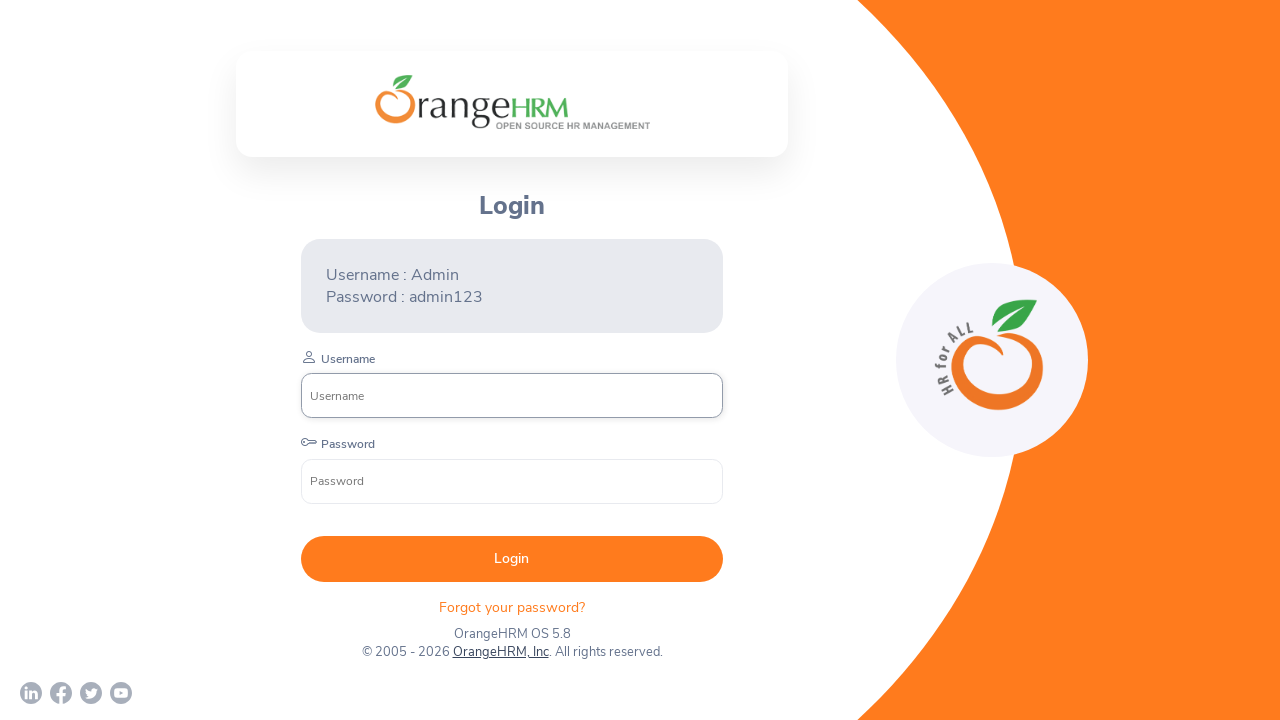

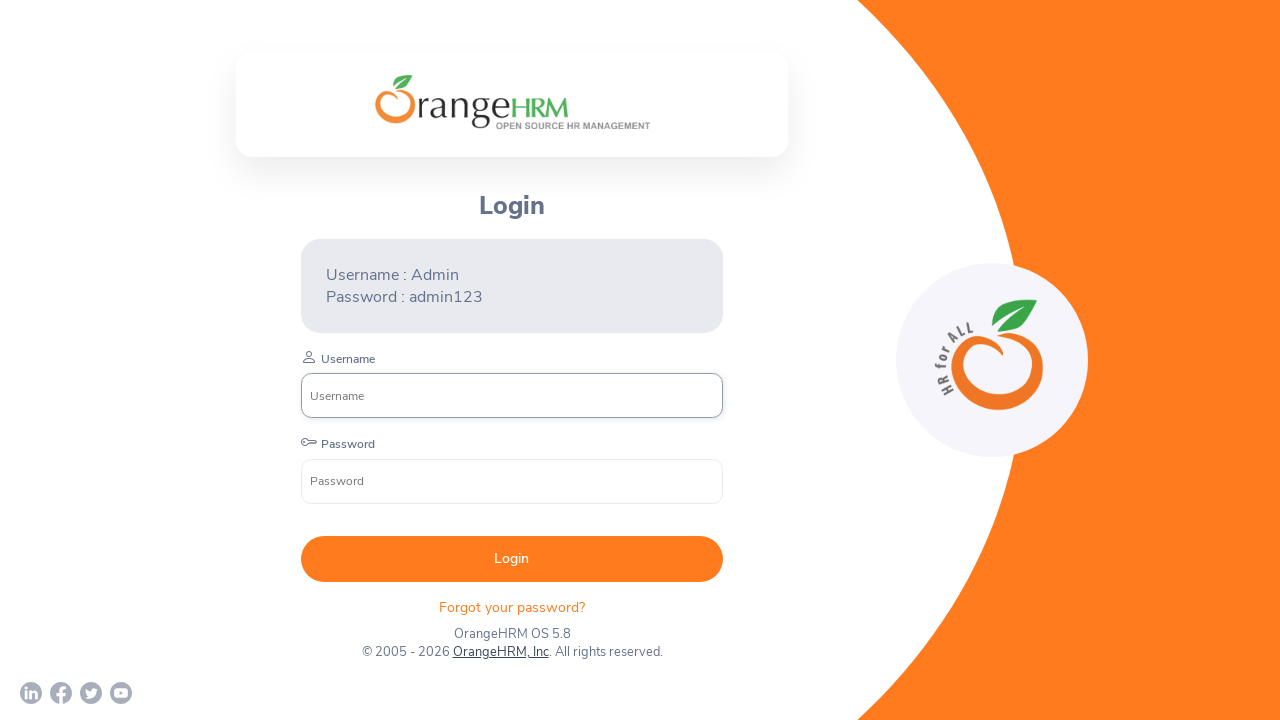